Tests infinite scroll functionality by scrolling down 750 pixels 10 times using JavaScript execution to trigger content loading.

Starting URL: https://practice.cydeo.com/infinite_scroll

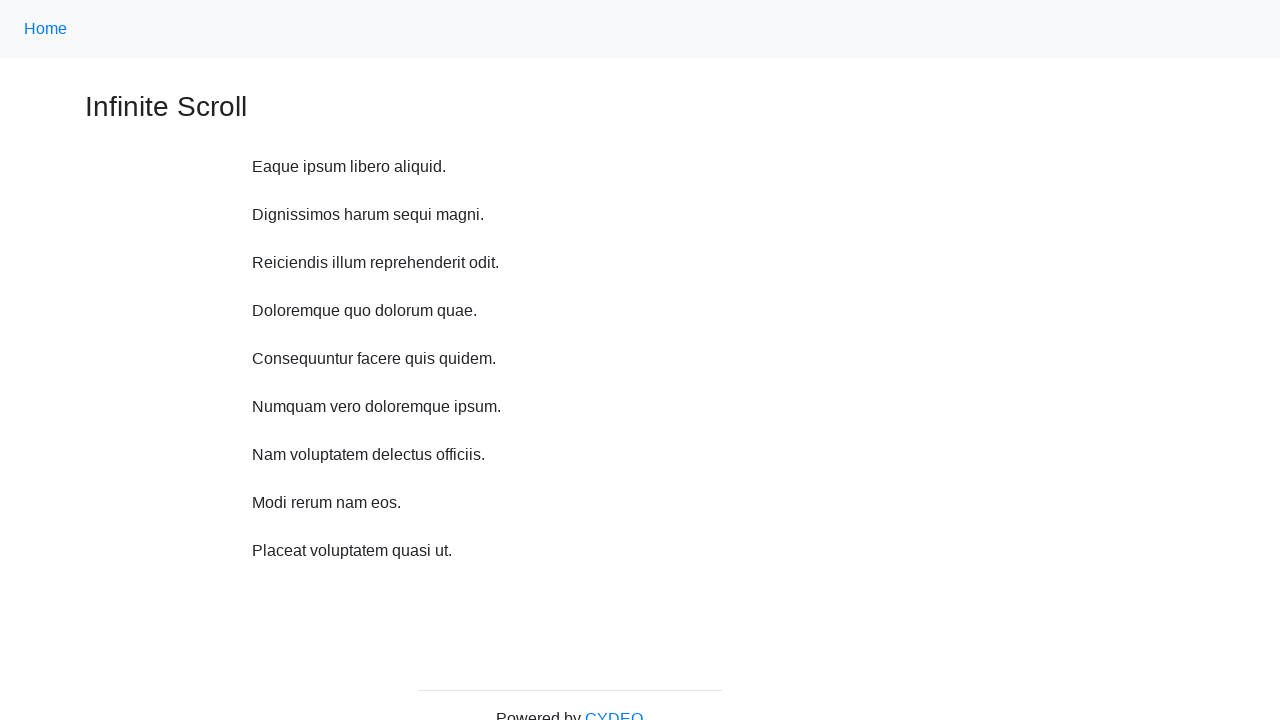

Executed JavaScript to scroll down by 750 pixels (iteration 1/10)
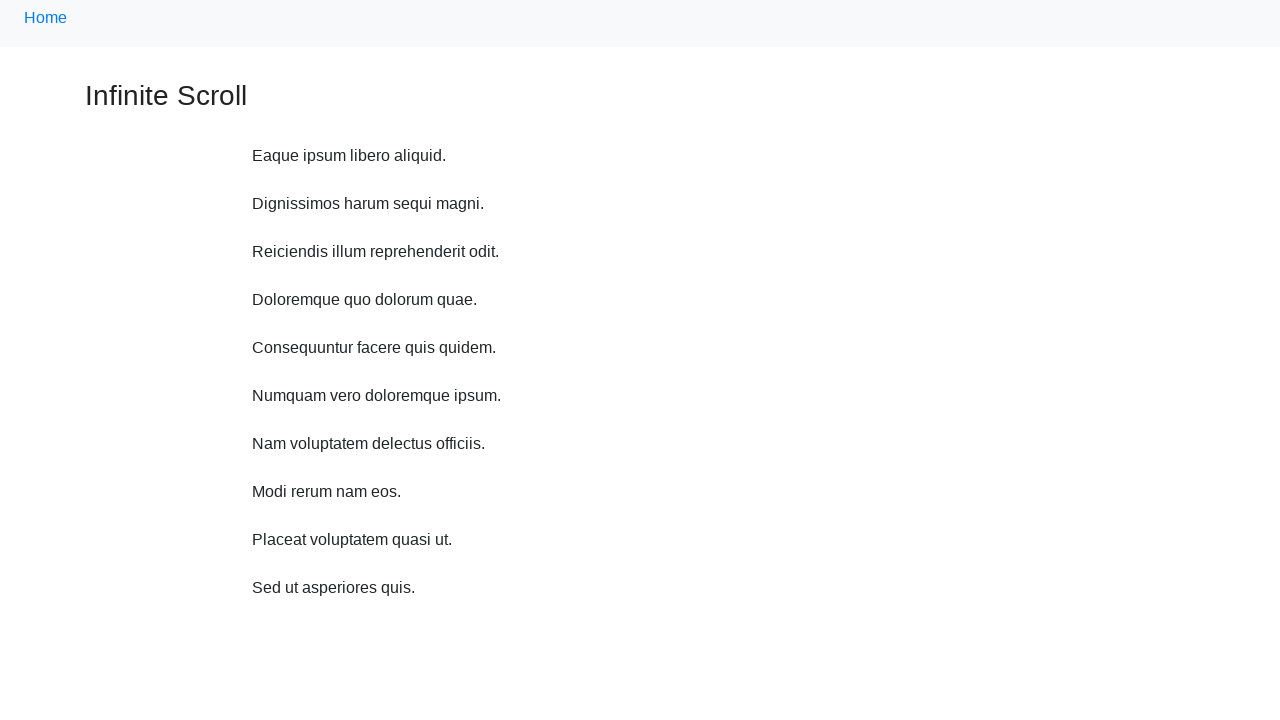

Waited 1 second for content to load after scroll (iteration 1/10)
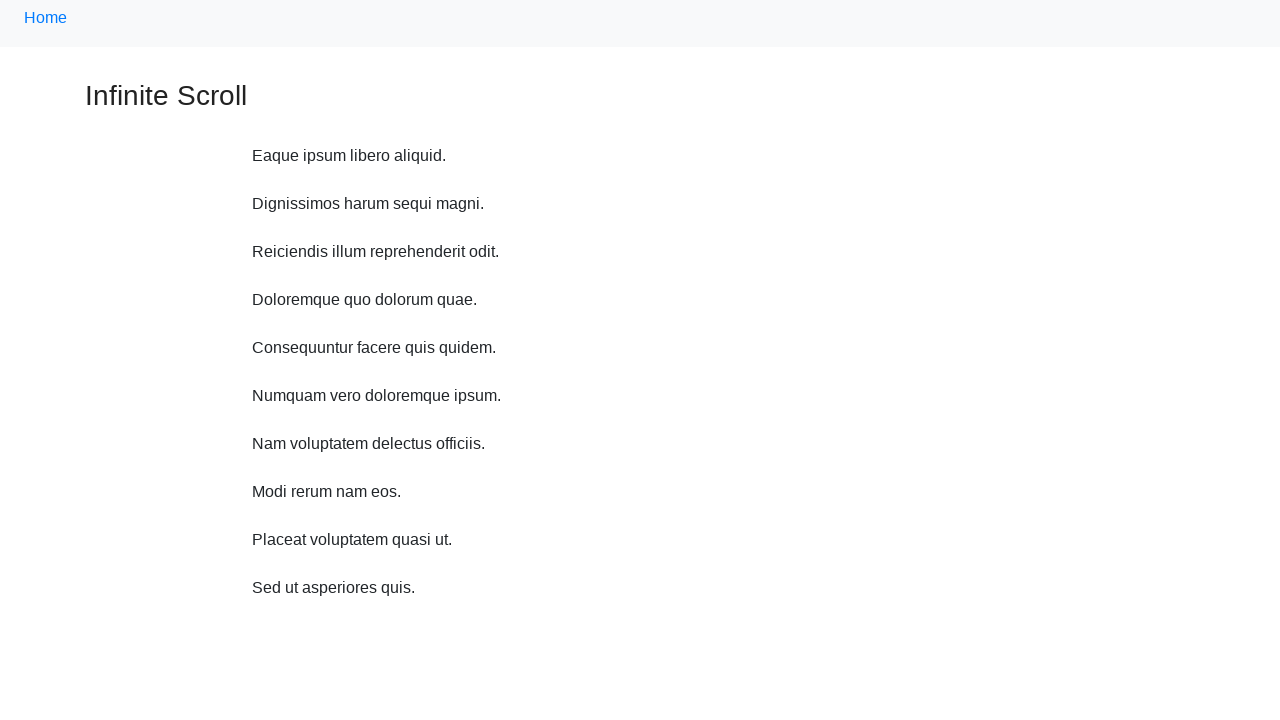

Executed JavaScript to scroll down by 750 pixels (iteration 2/10)
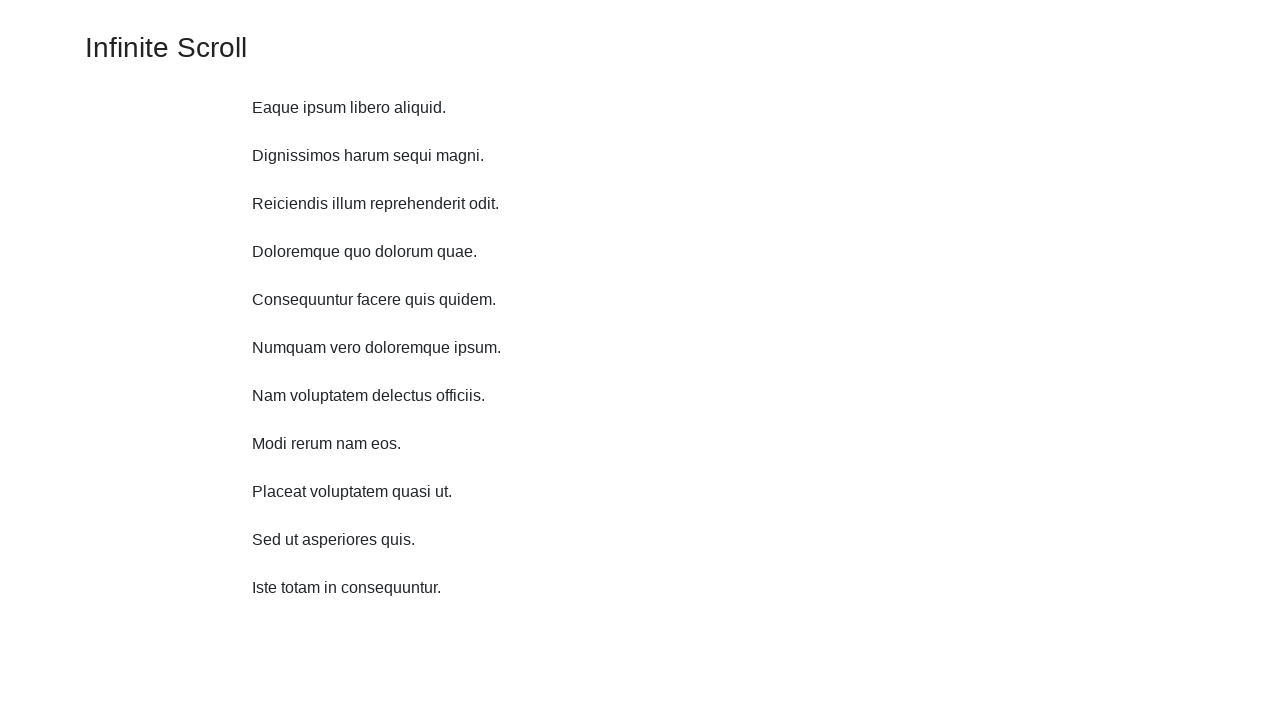

Waited 1 second for content to load after scroll (iteration 2/10)
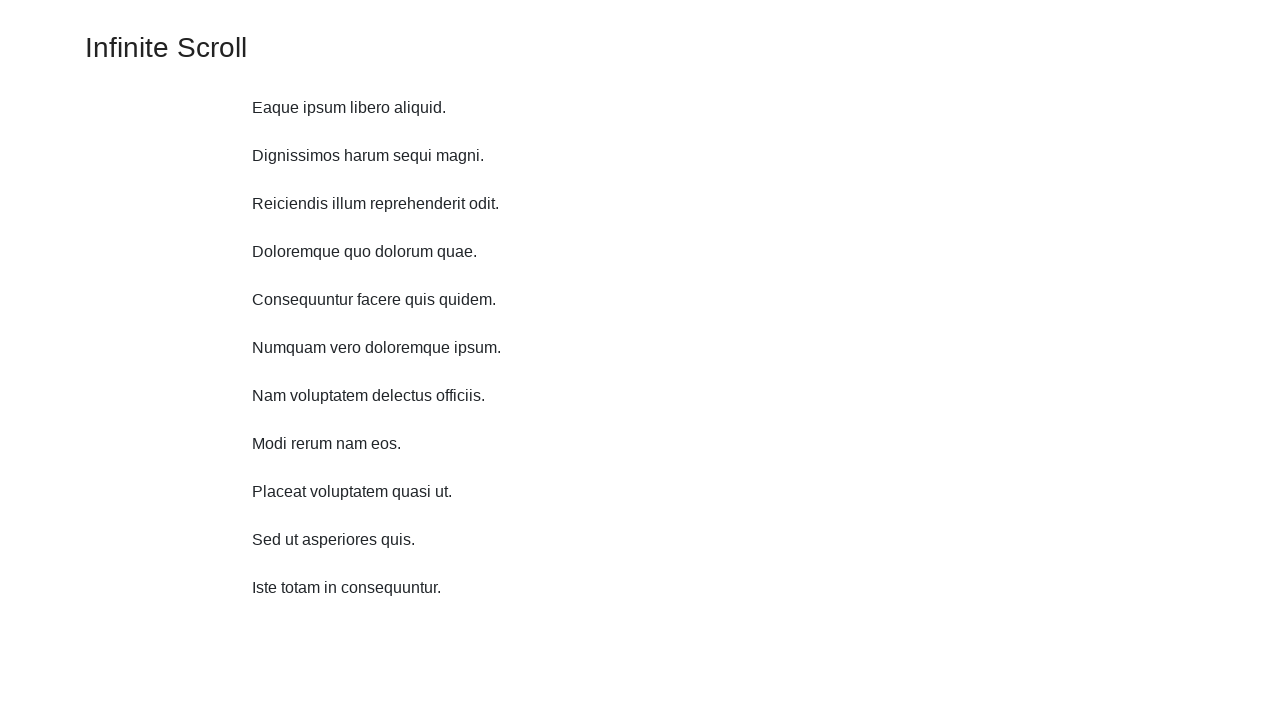

Executed JavaScript to scroll down by 750 pixels (iteration 3/10)
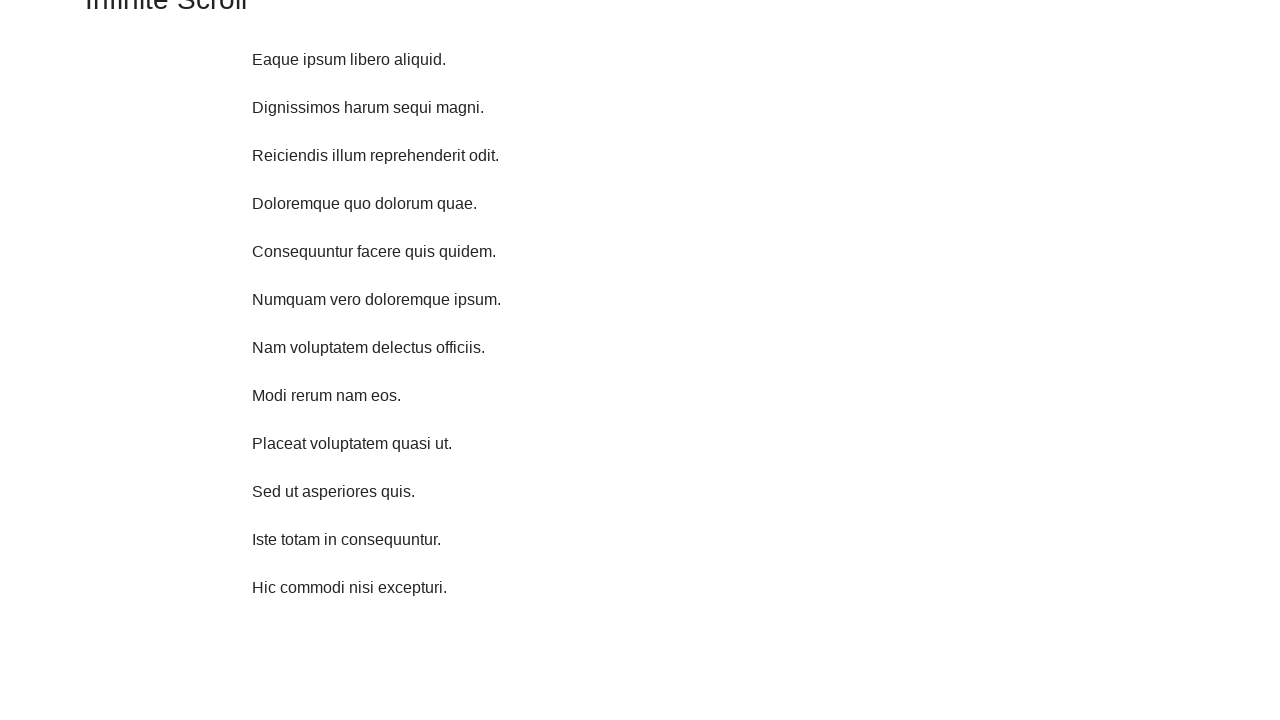

Waited 1 second for content to load after scroll (iteration 3/10)
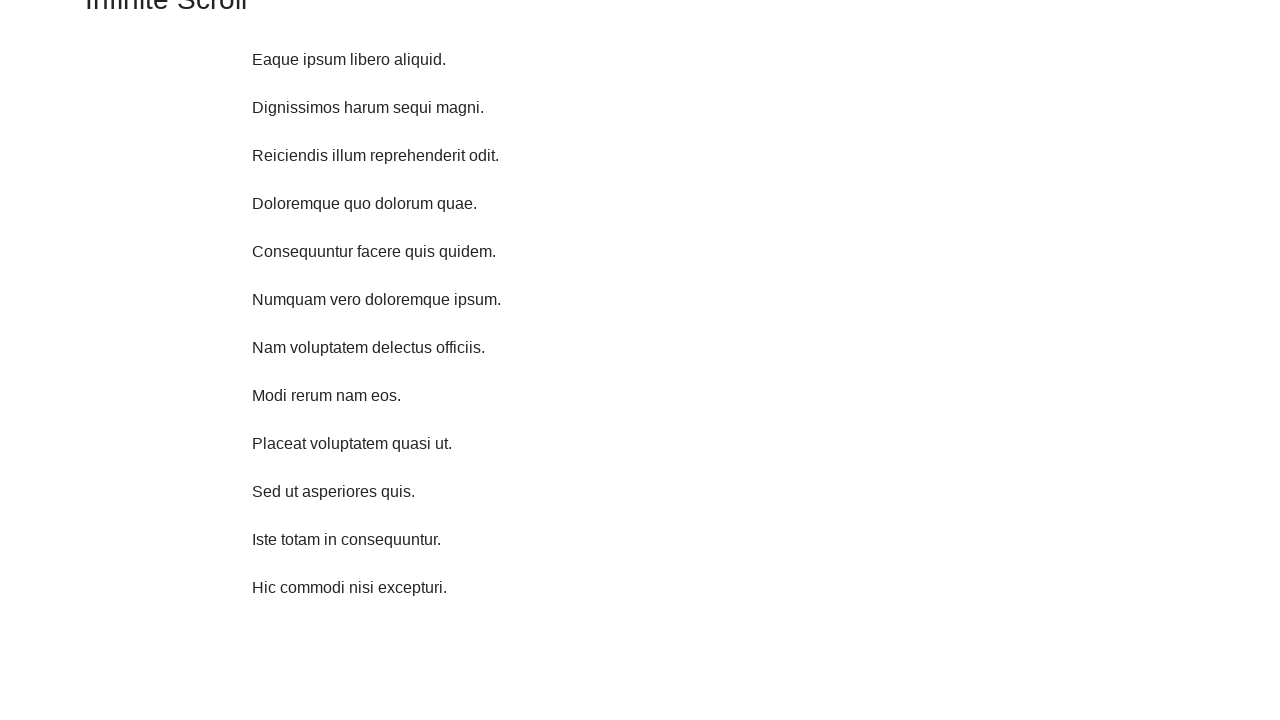

Executed JavaScript to scroll down by 750 pixels (iteration 4/10)
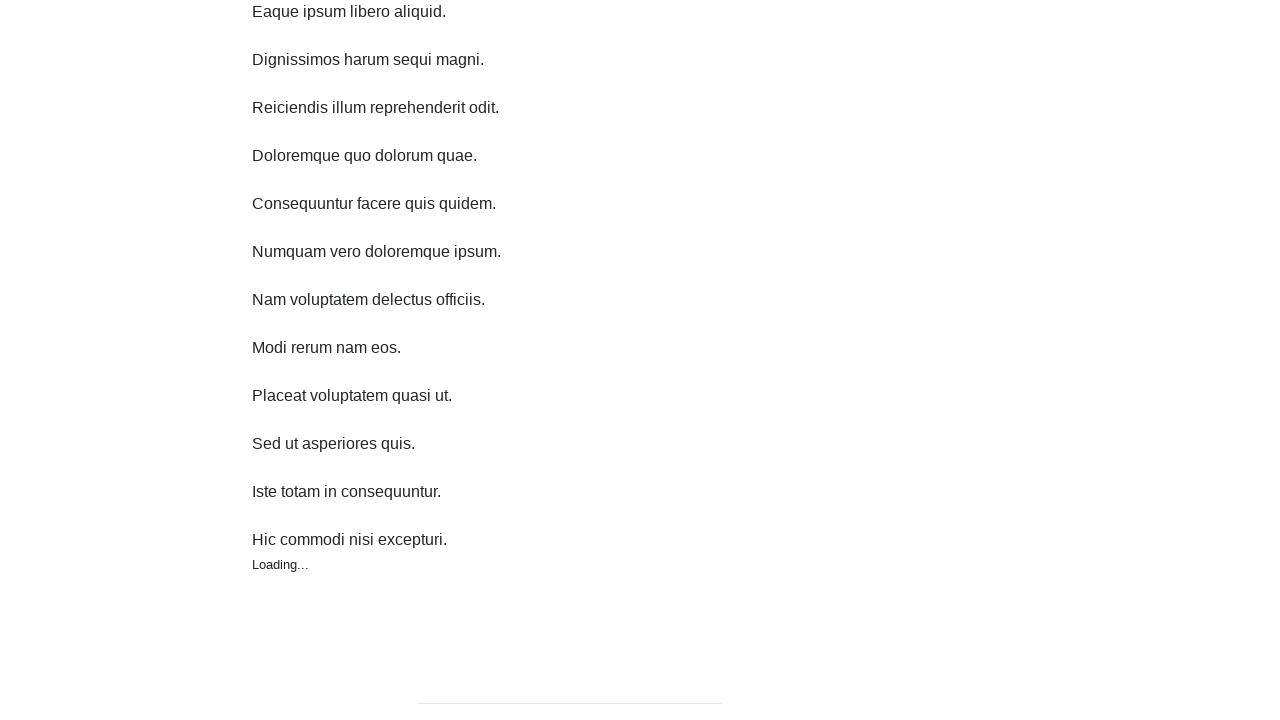

Waited 1 second for content to load after scroll (iteration 4/10)
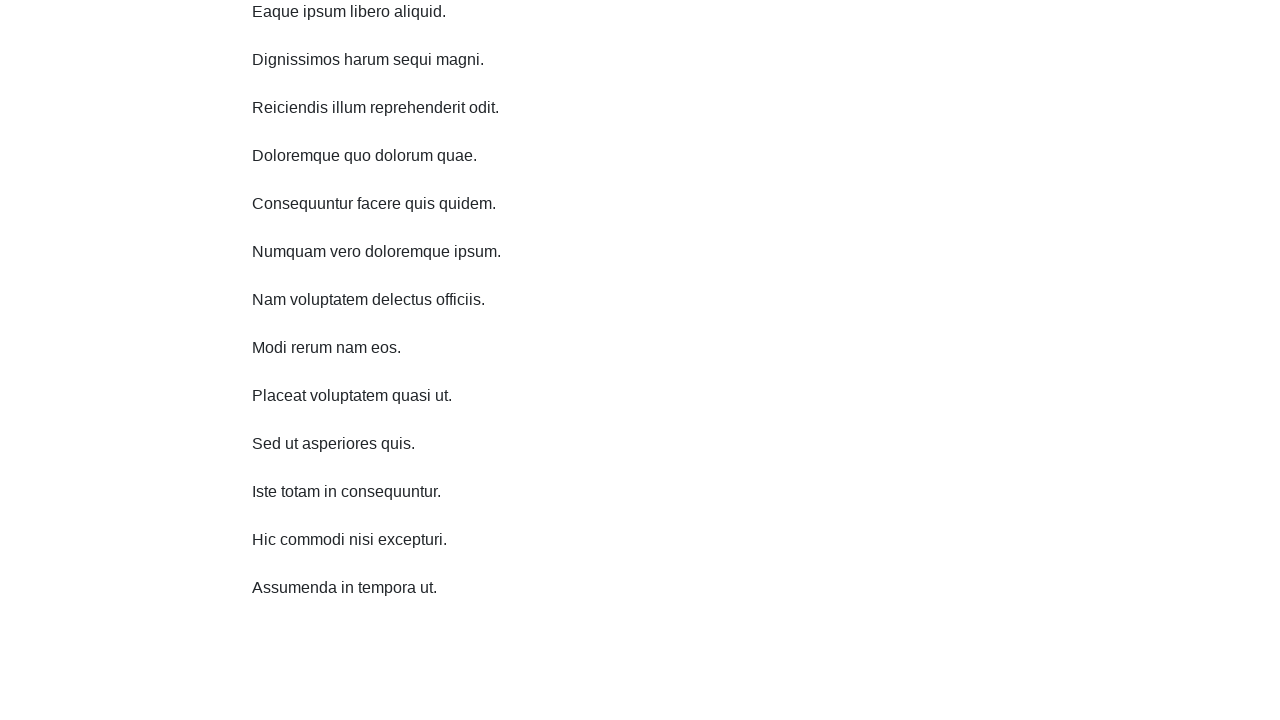

Executed JavaScript to scroll down by 750 pixels (iteration 5/10)
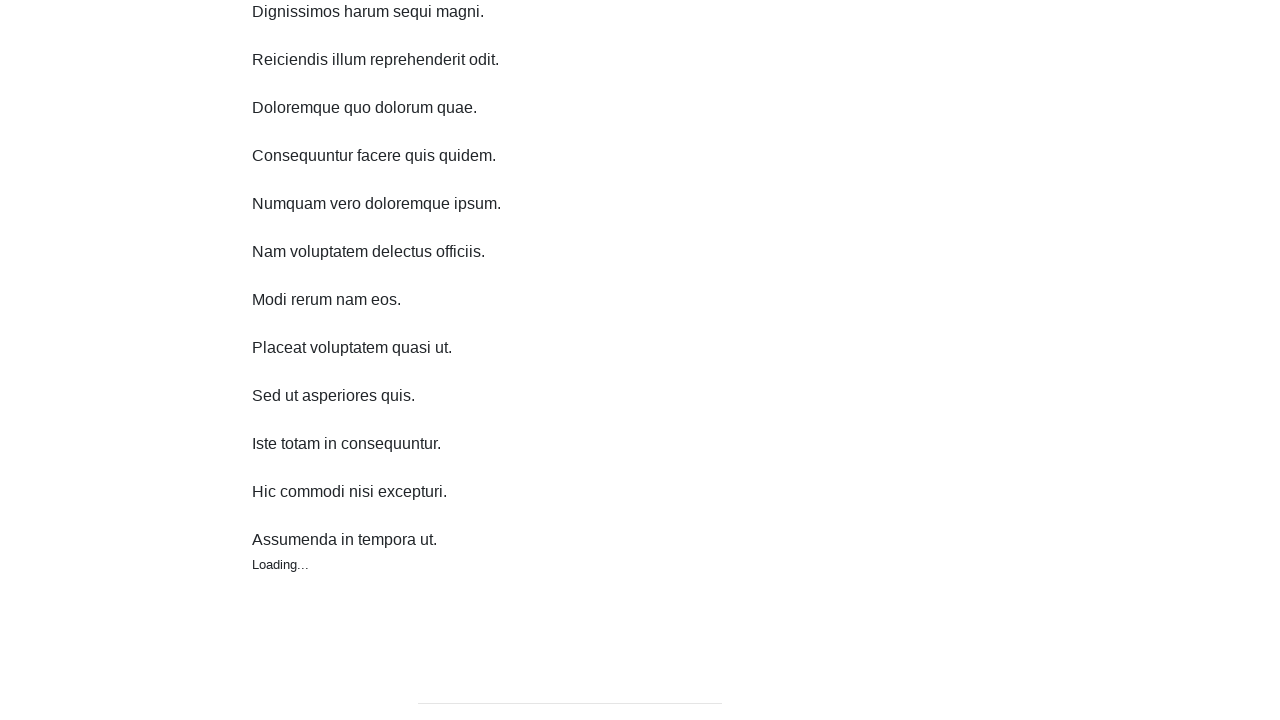

Waited 1 second for content to load after scroll (iteration 5/10)
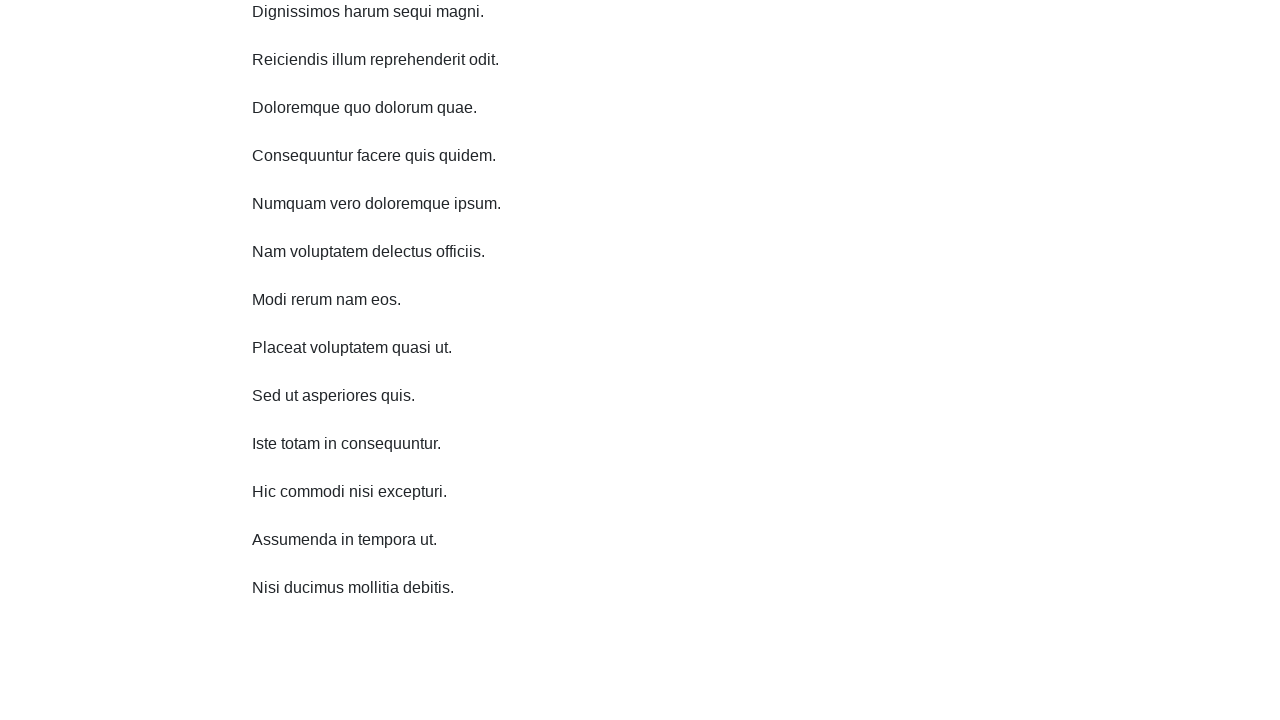

Executed JavaScript to scroll down by 750 pixels (iteration 6/10)
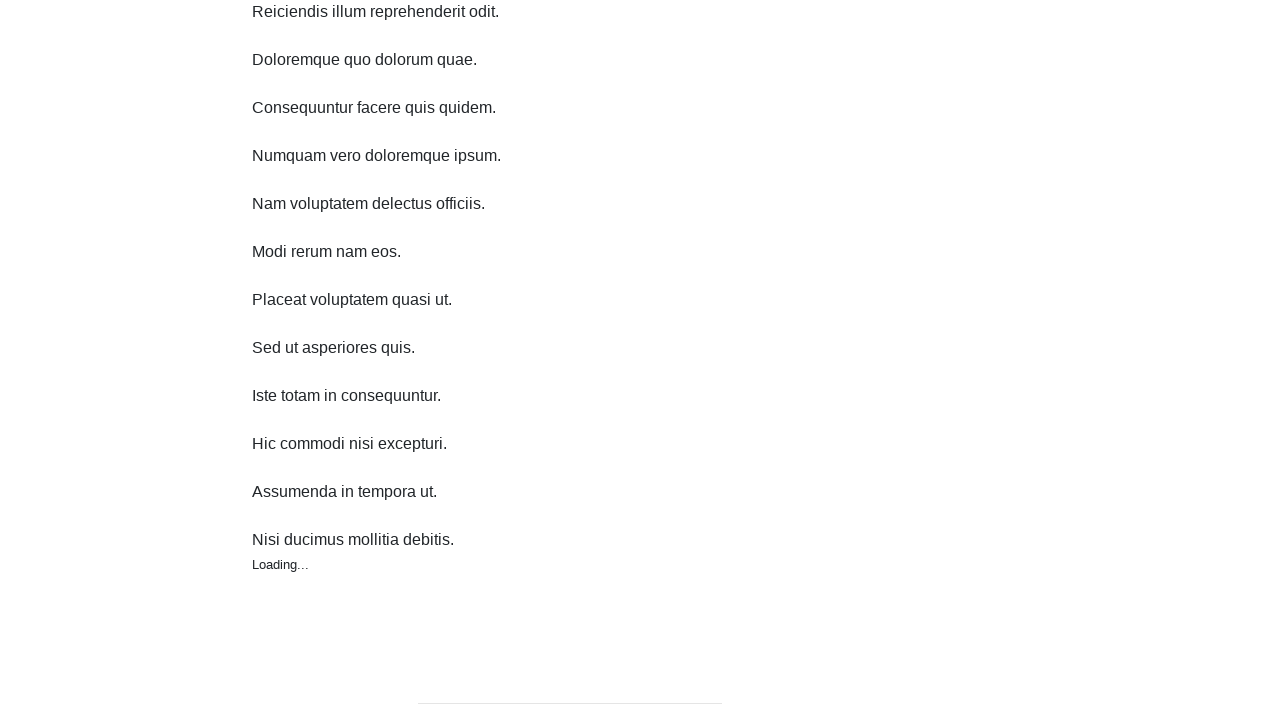

Waited 1 second for content to load after scroll (iteration 6/10)
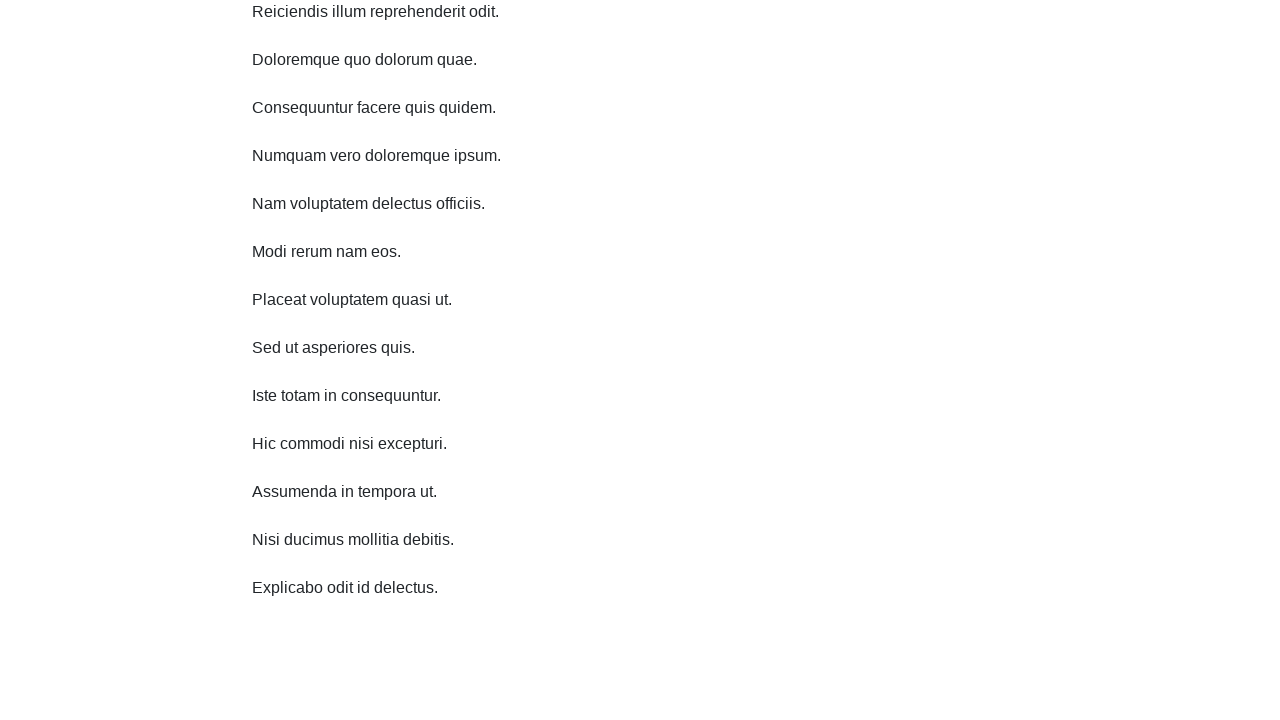

Executed JavaScript to scroll down by 750 pixels (iteration 7/10)
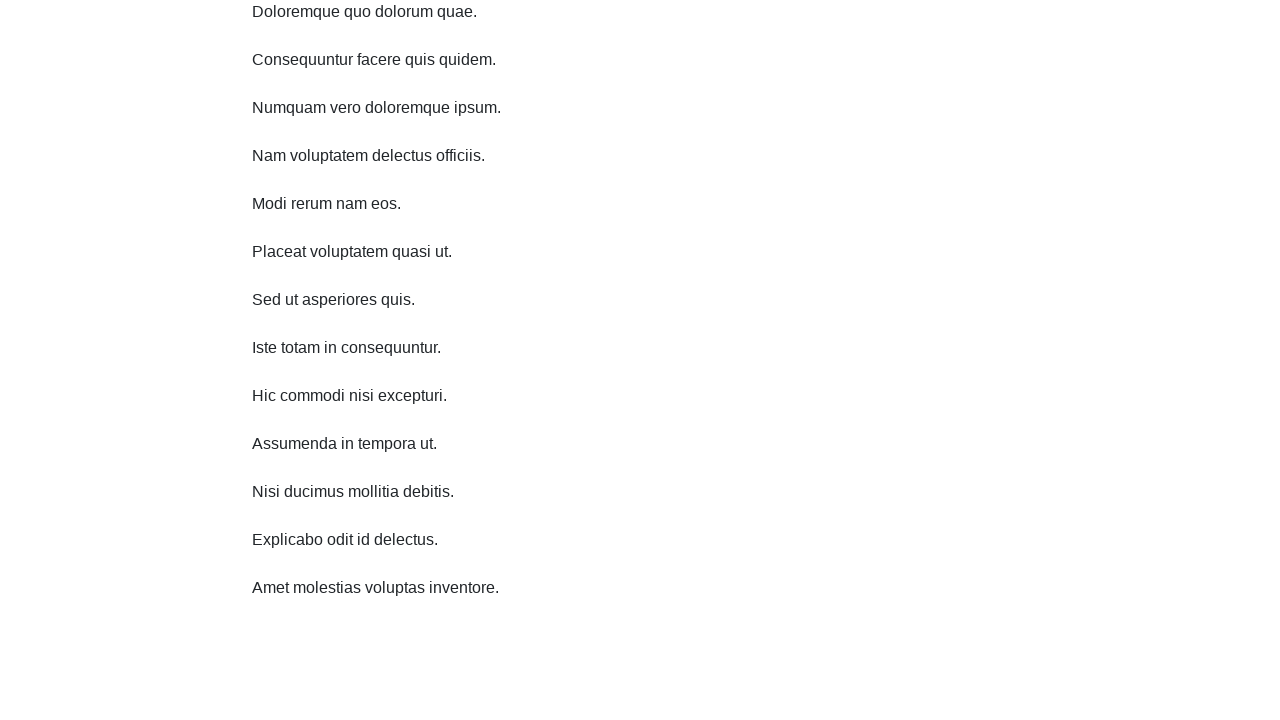

Waited 1 second for content to load after scroll (iteration 7/10)
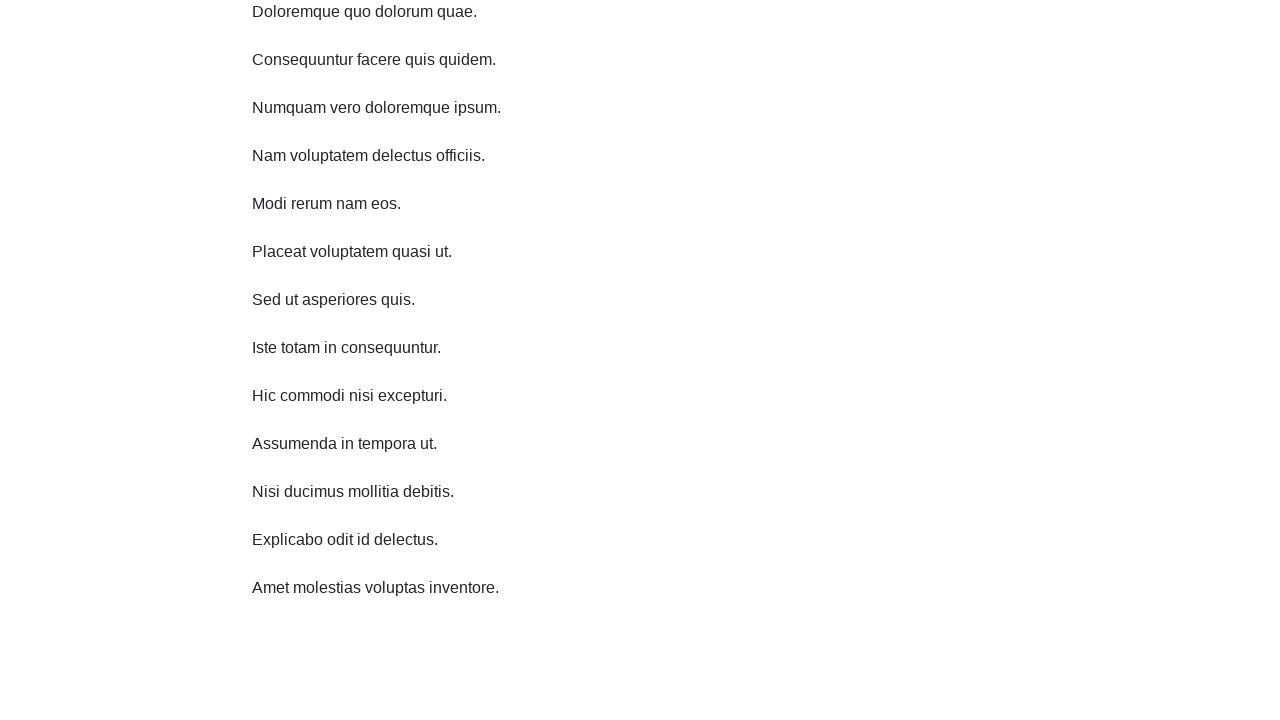

Executed JavaScript to scroll down by 750 pixels (iteration 8/10)
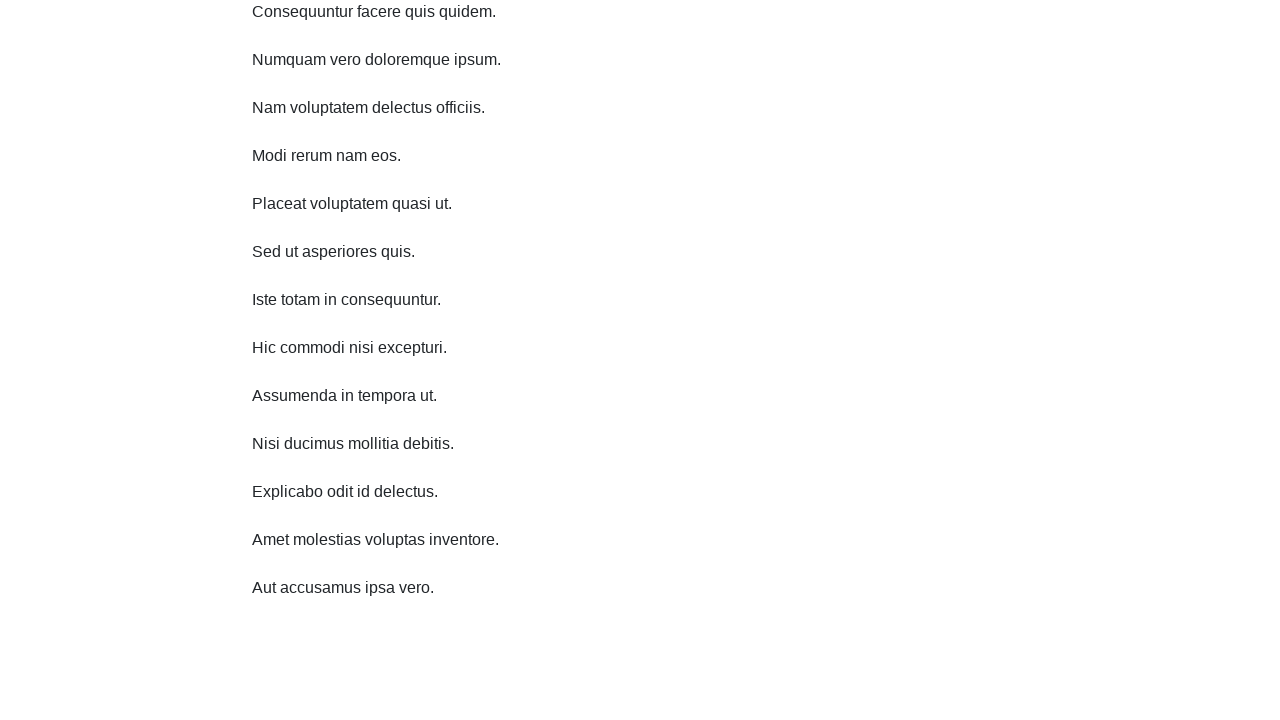

Waited 1 second for content to load after scroll (iteration 8/10)
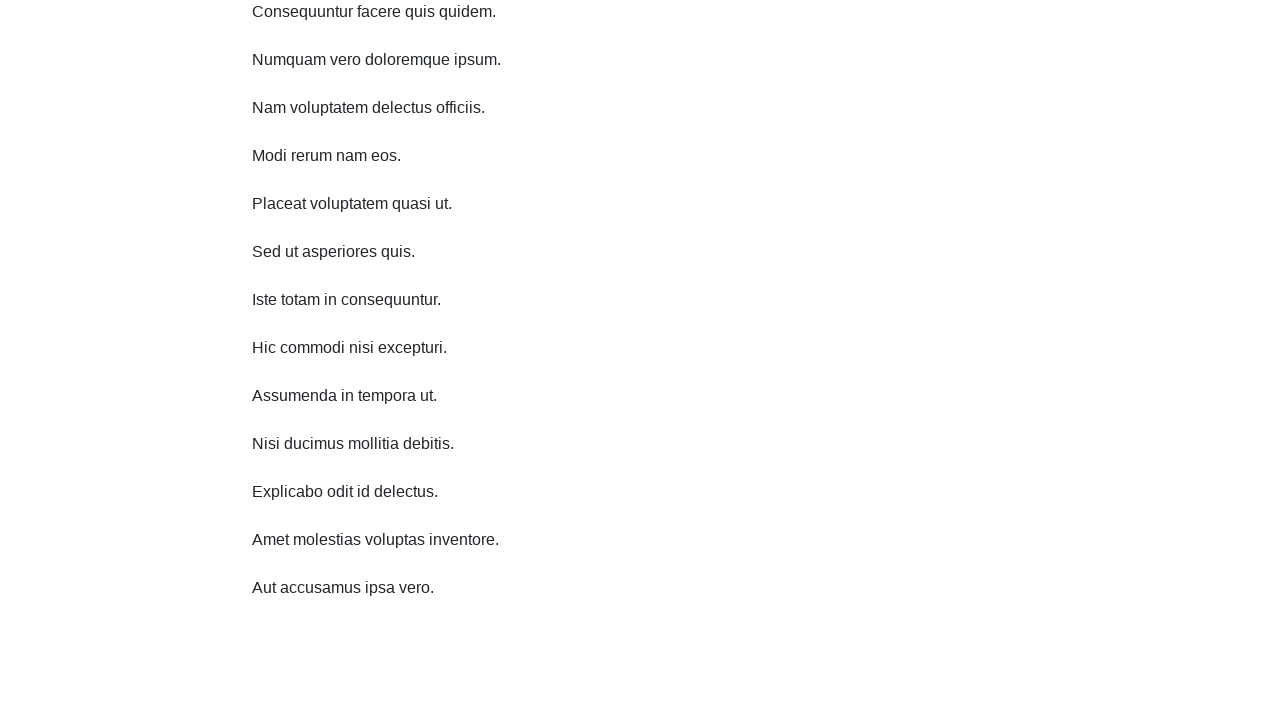

Executed JavaScript to scroll down by 750 pixels (iteration 9/10)
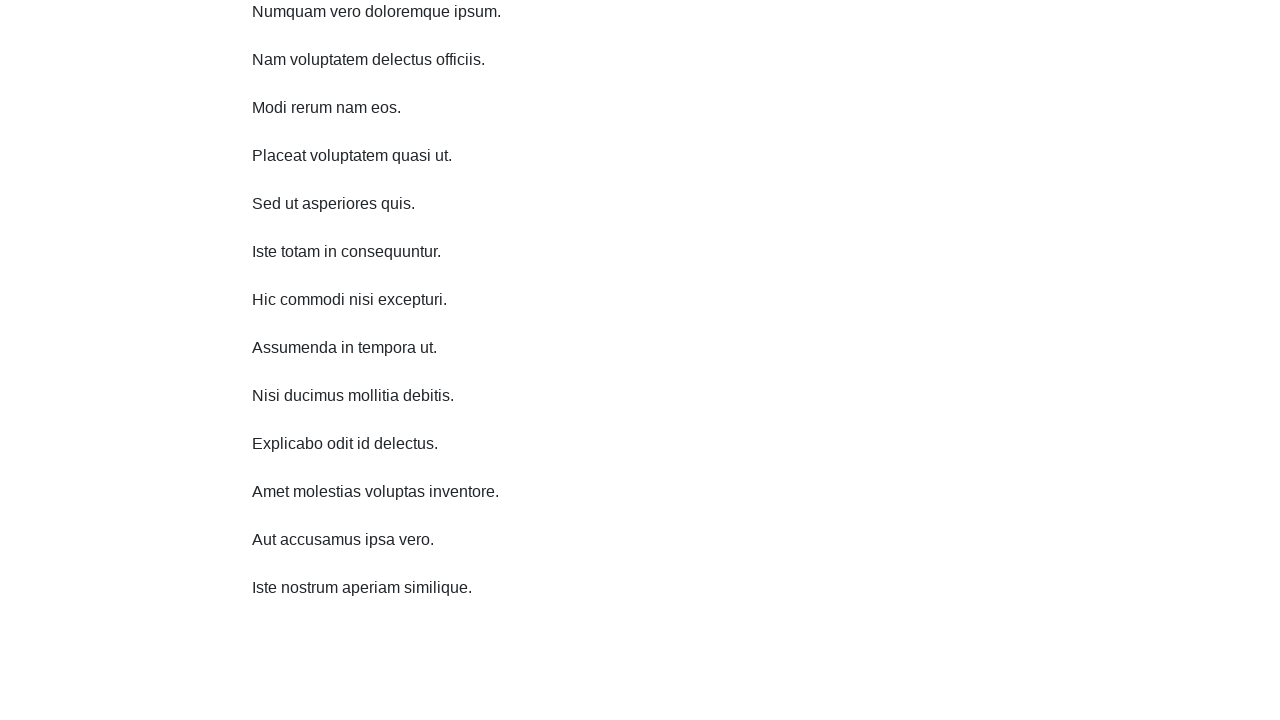

Waited 1 second for content to load after scroll (iteration 9/10)
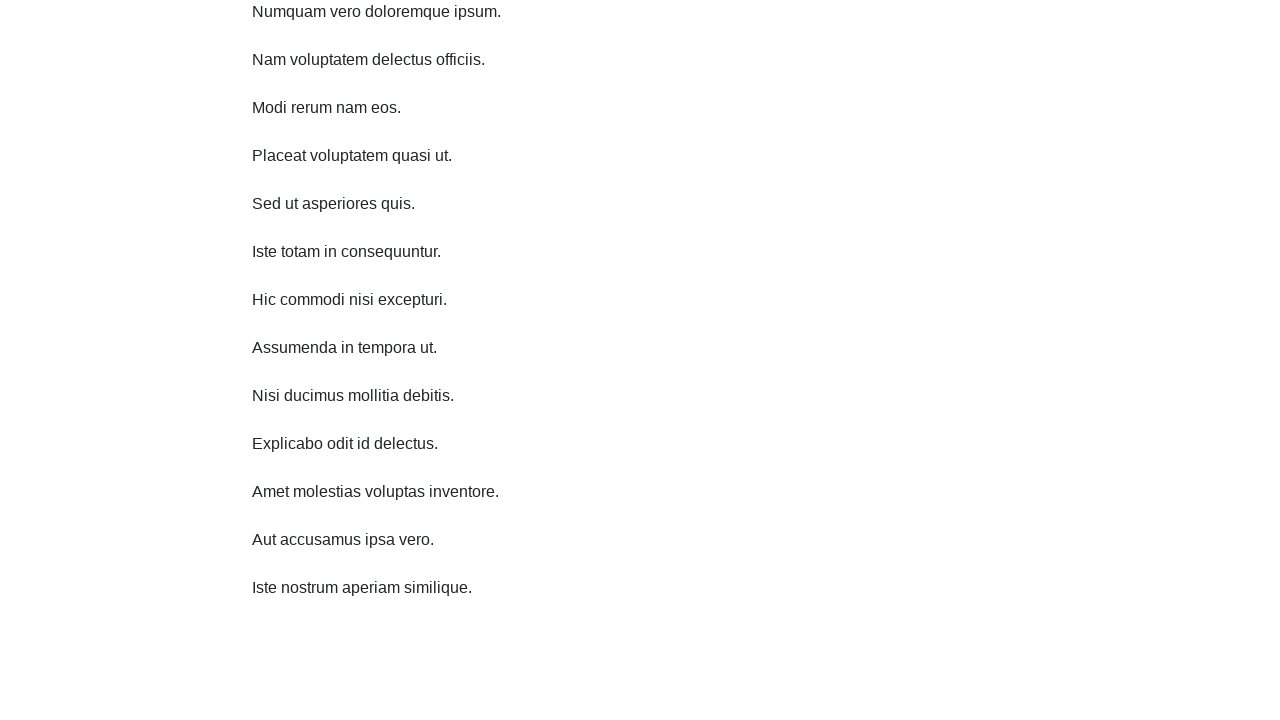

Executed JavaScript to scroll down by 750 pixels (iteration 10/10)
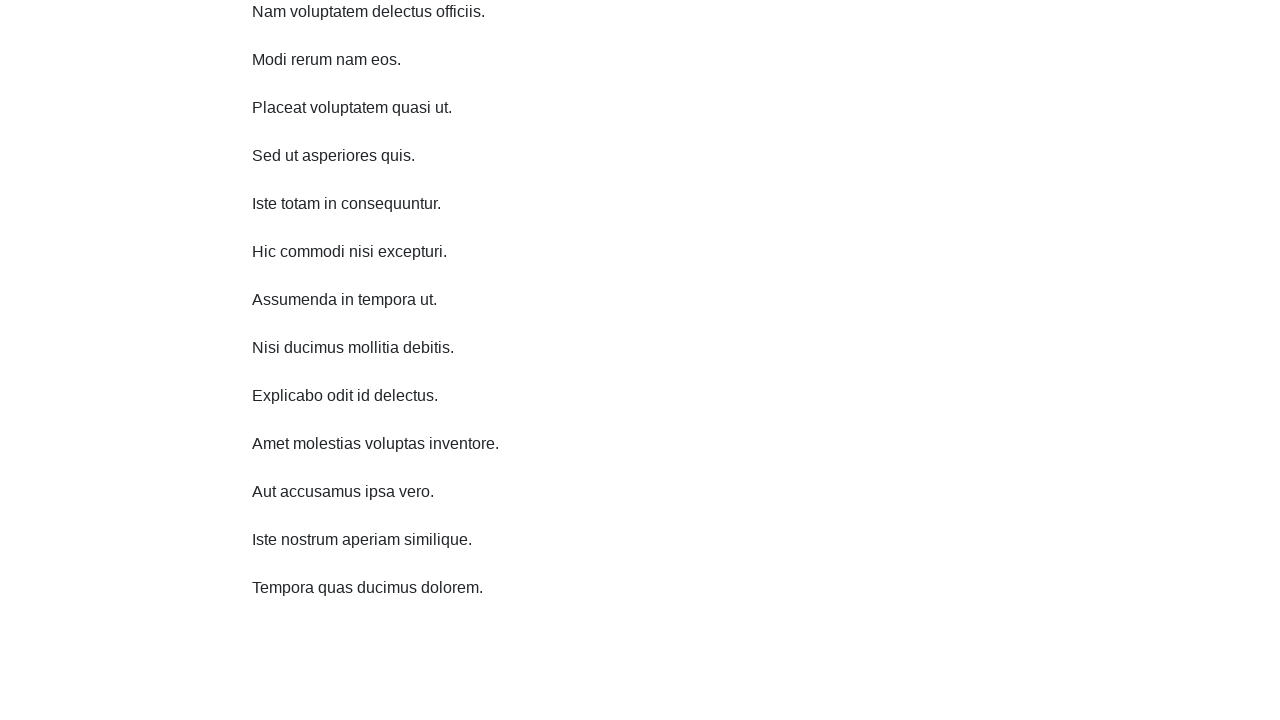

Waited 1 second for content to load after scroll (iteration 10/10)
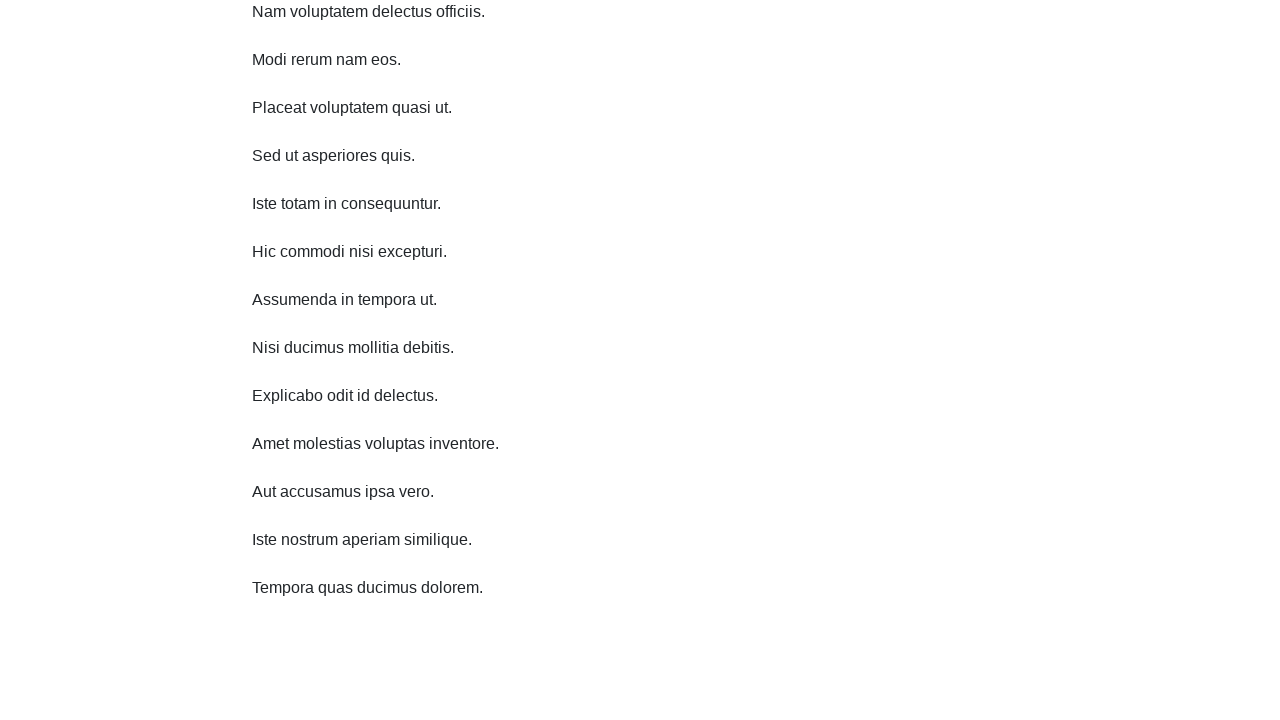

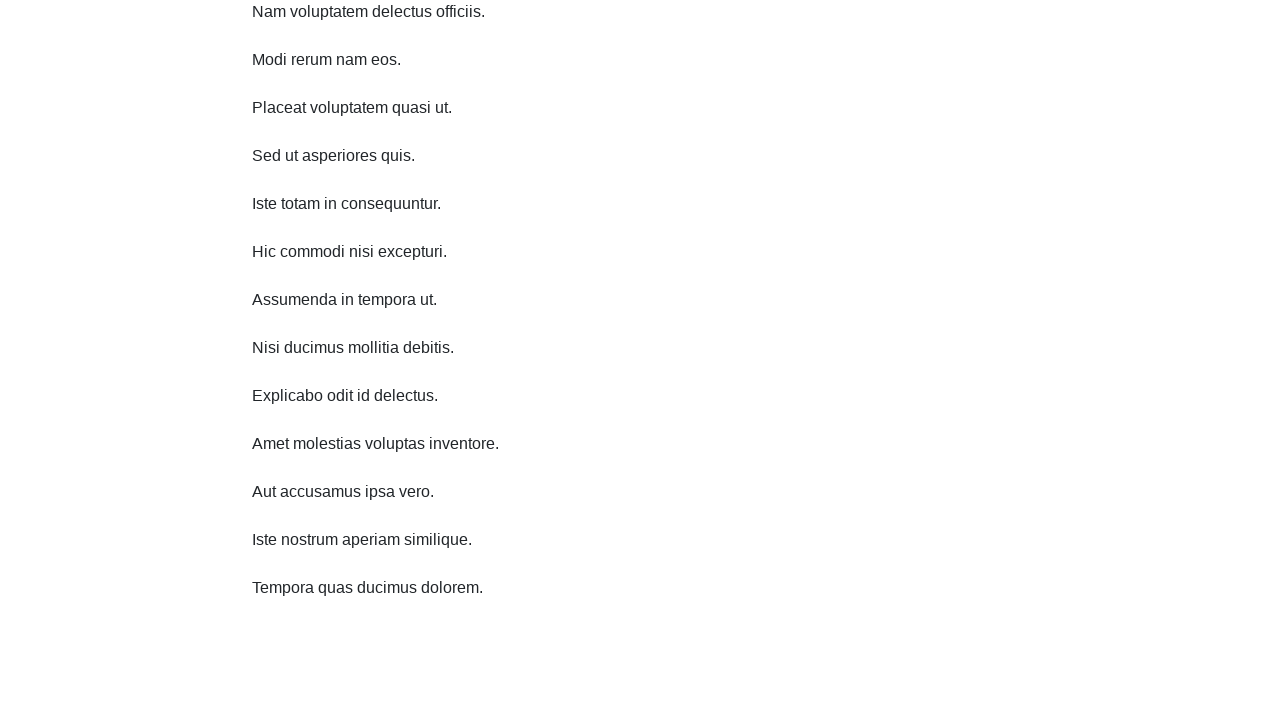